Tests locating and reading text from a dynamic text element

Starting URL: https://demoqa.com/dynamic-properties

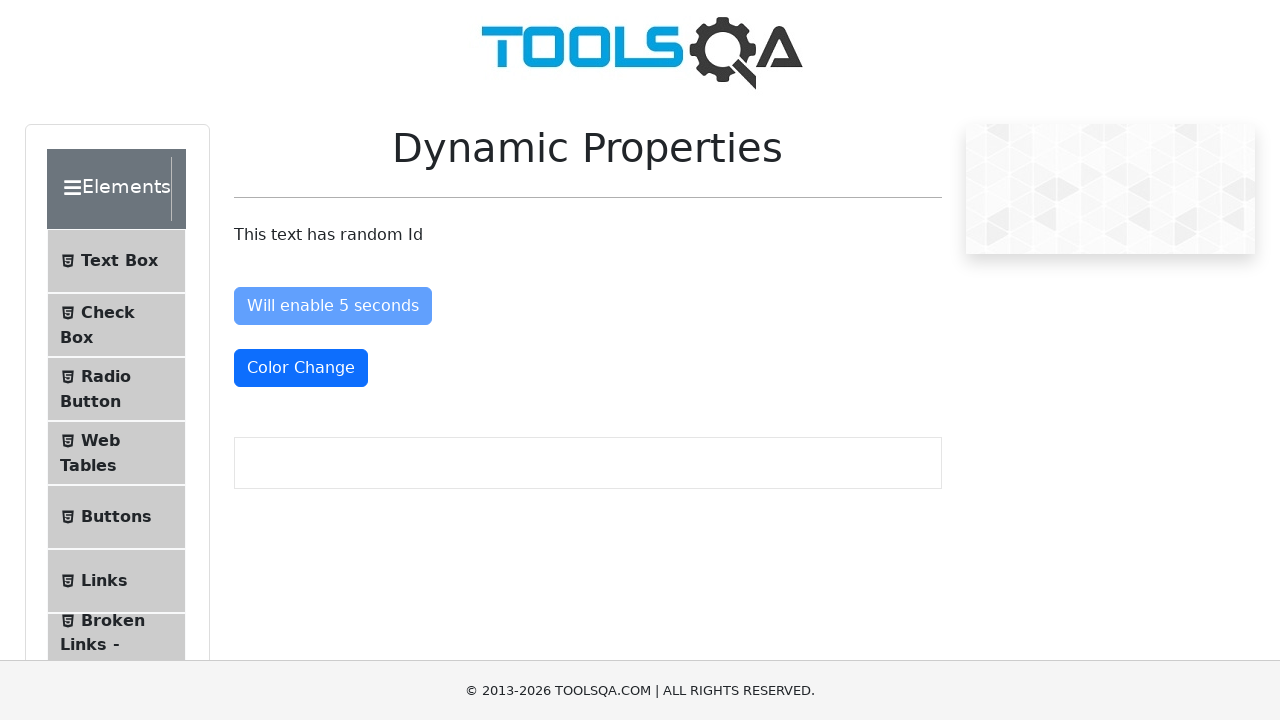

Located dynamic text element using XPath //div/p
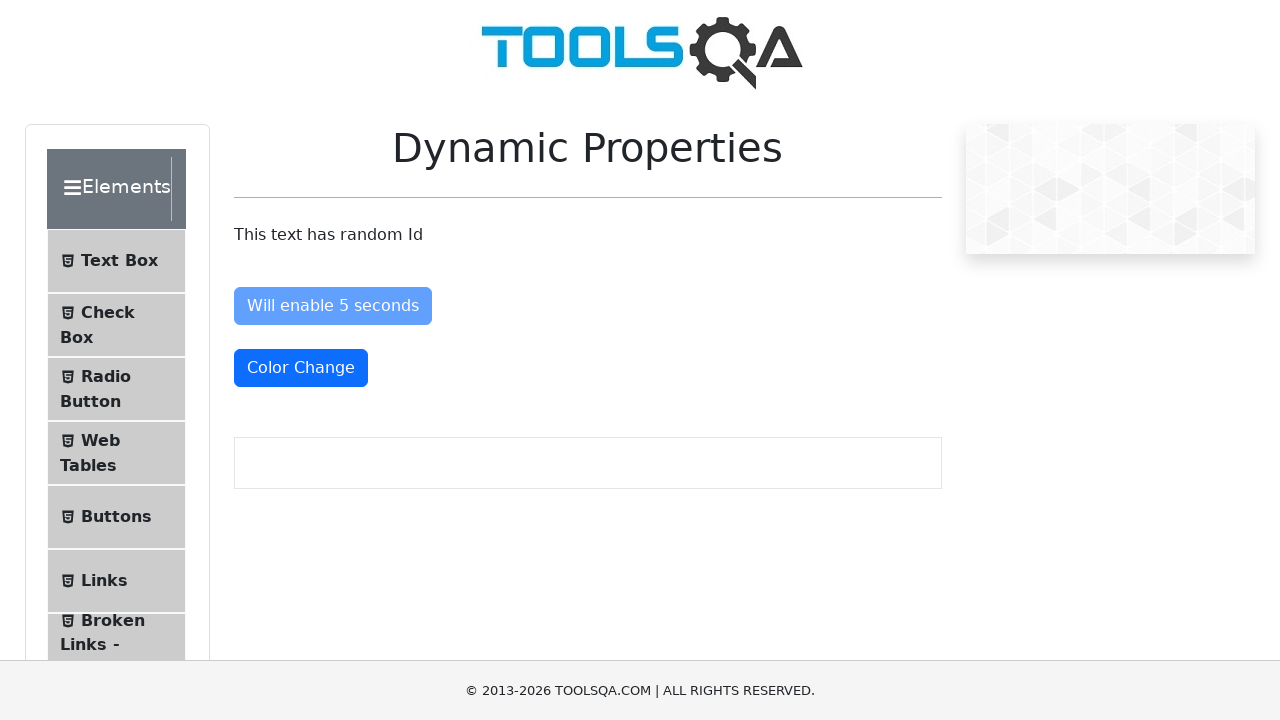

Retrieved text content from dynamic text element
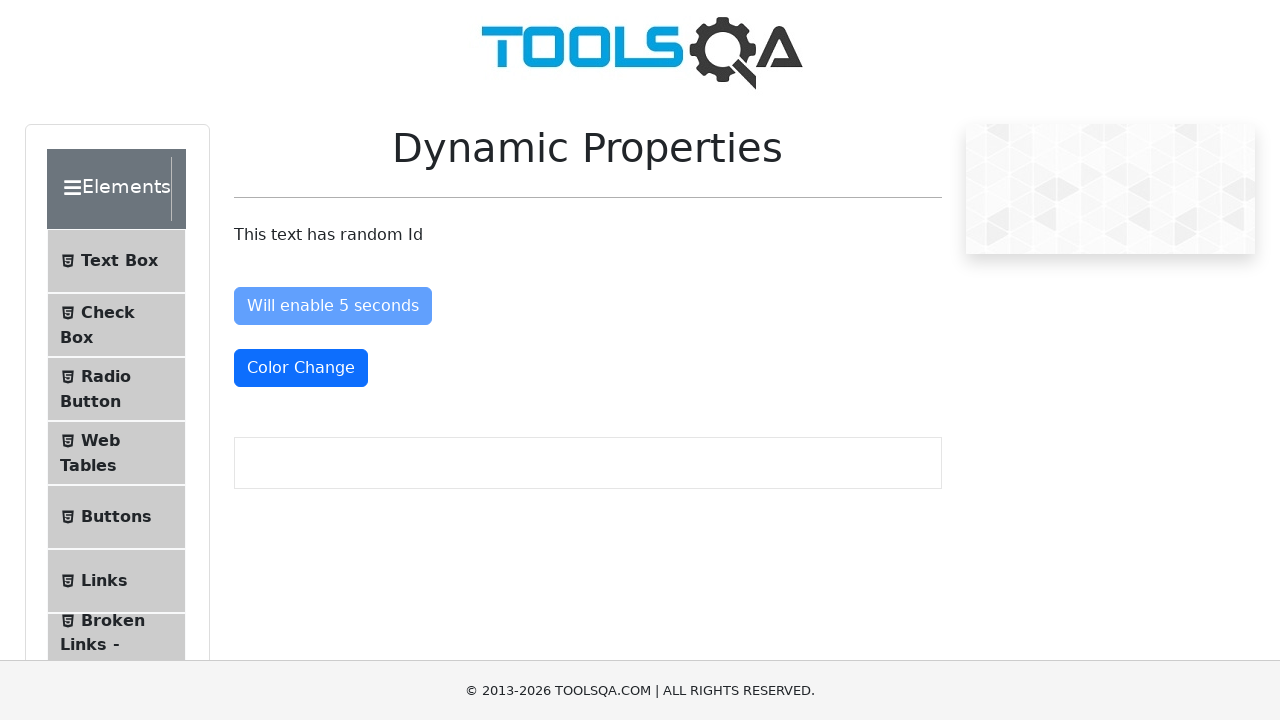

Printed text content: This text has random Id
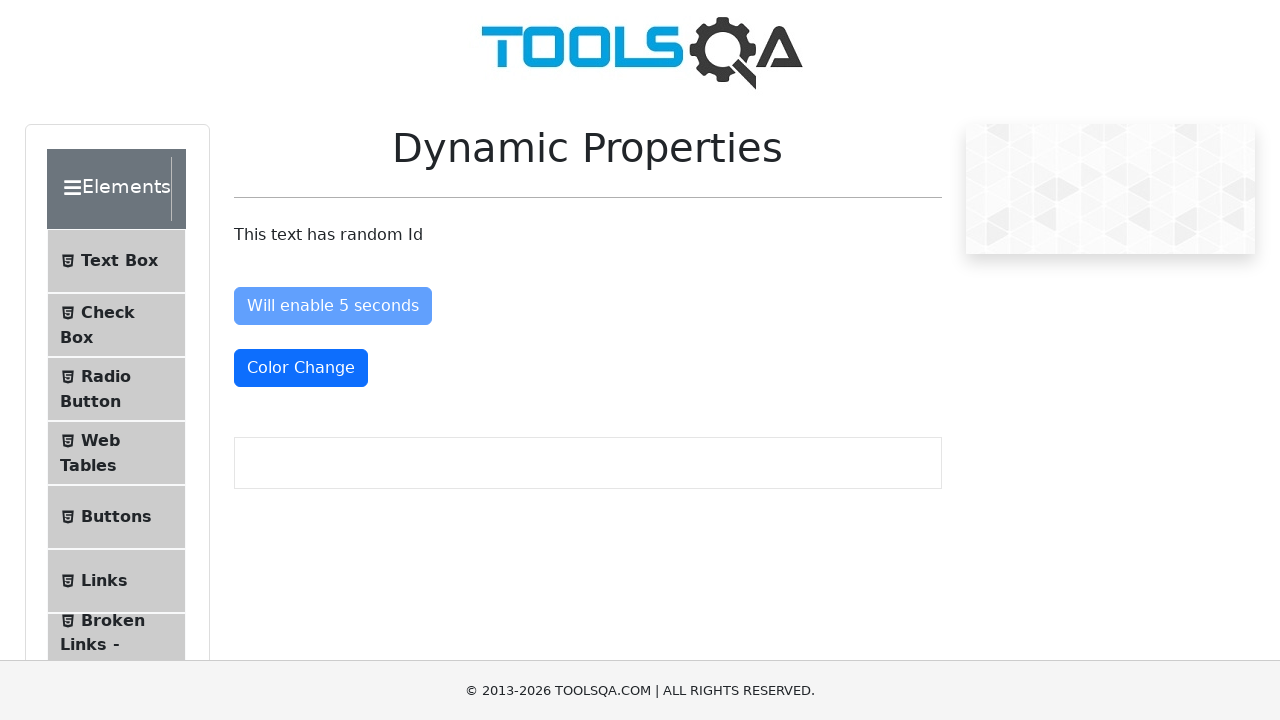

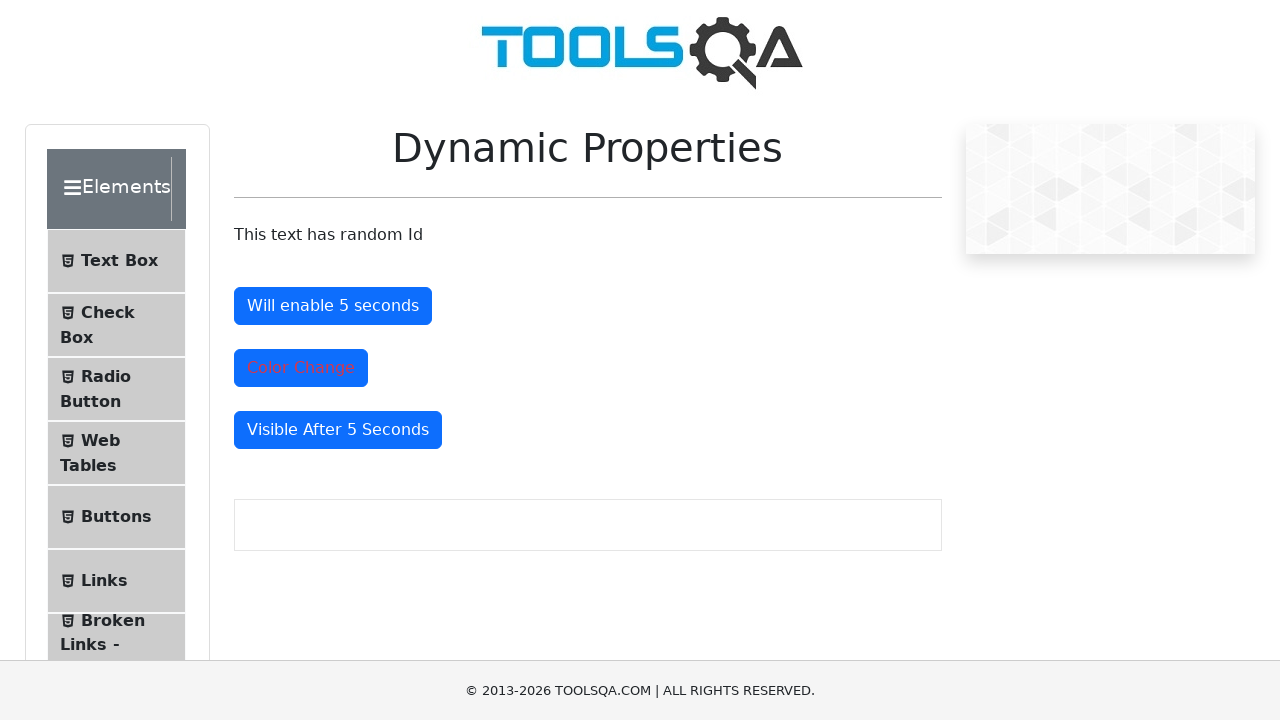